Tests various elements on the omayo blog demo site including verifying page title, interacting with buttons, filling textarea, clicking timer button, and clicking login button

Starting URL: https://omayo.blogspot.com/

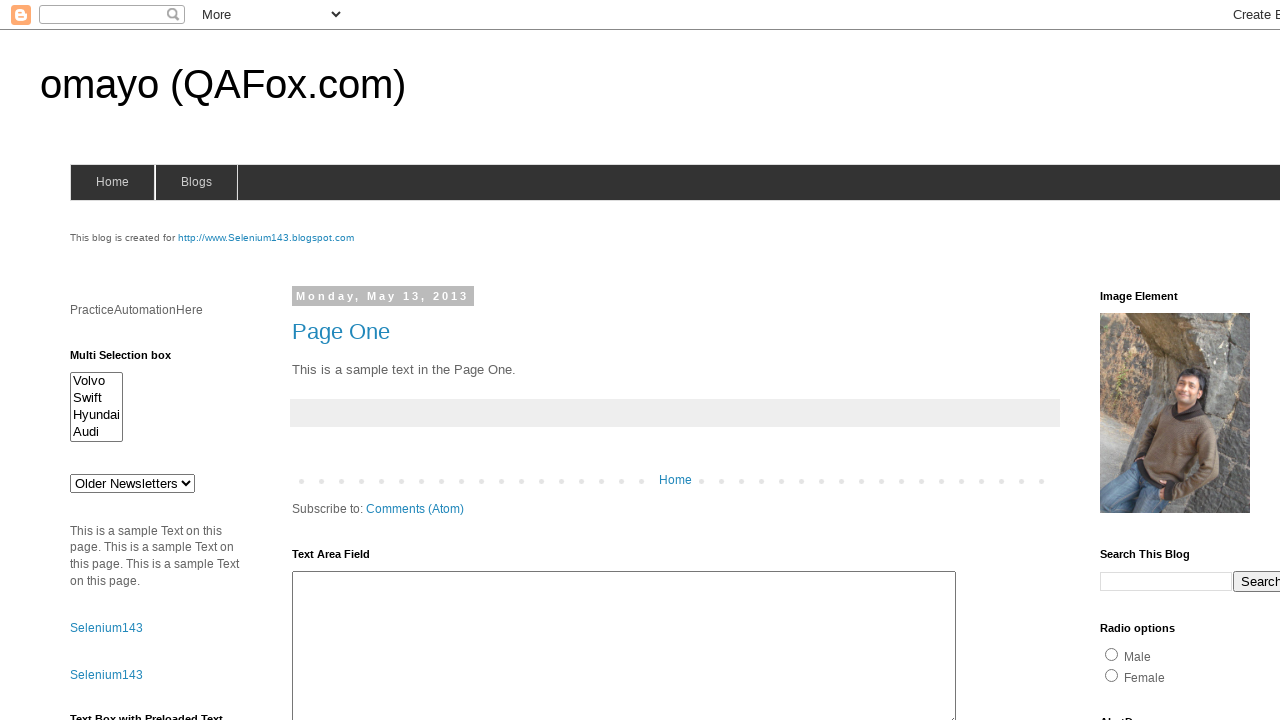

Verified page title contains 'omayo (QAFox.com)'
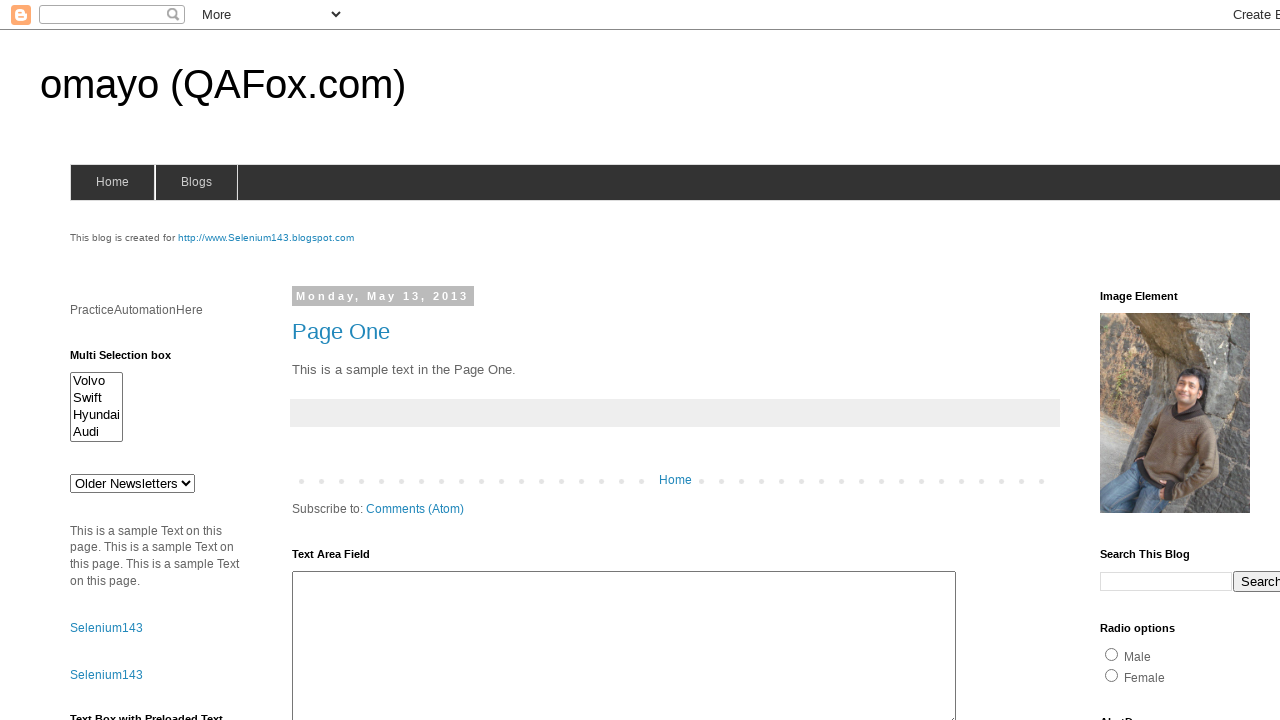

Located button with ID 'but2' and verified text is 'Button2'
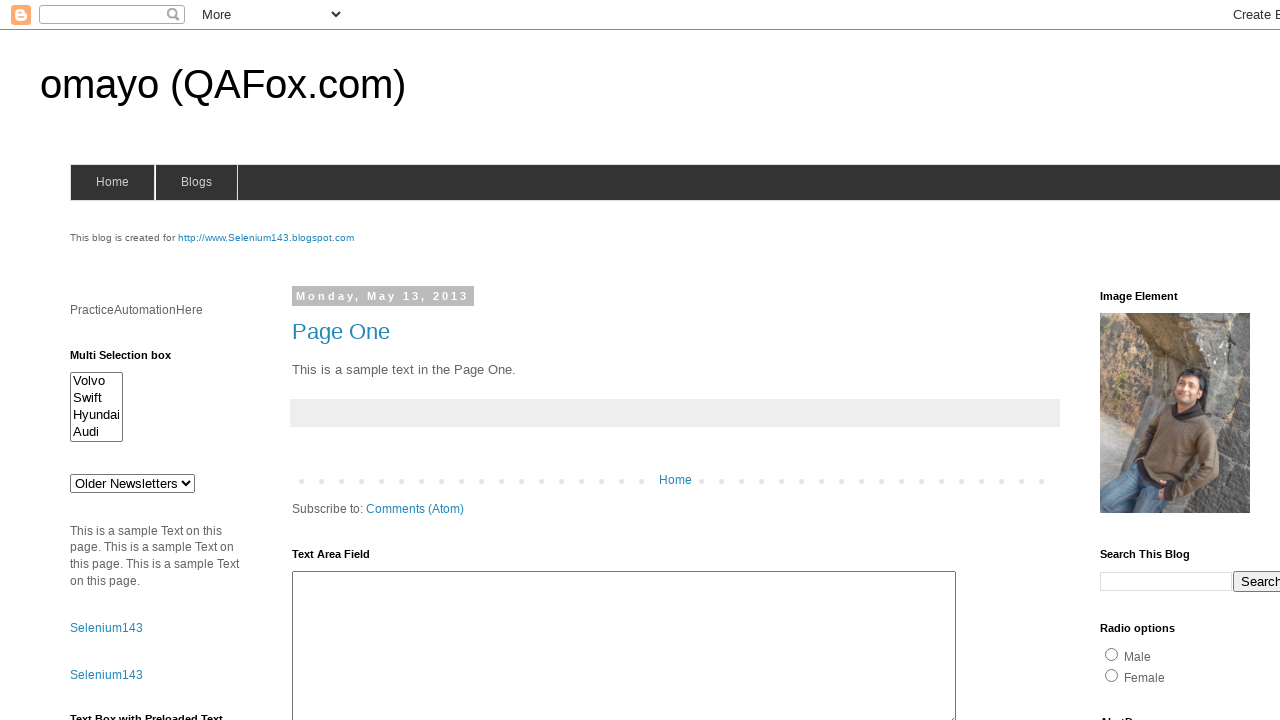

Located prompt button and verified value is 'GetPrompt'
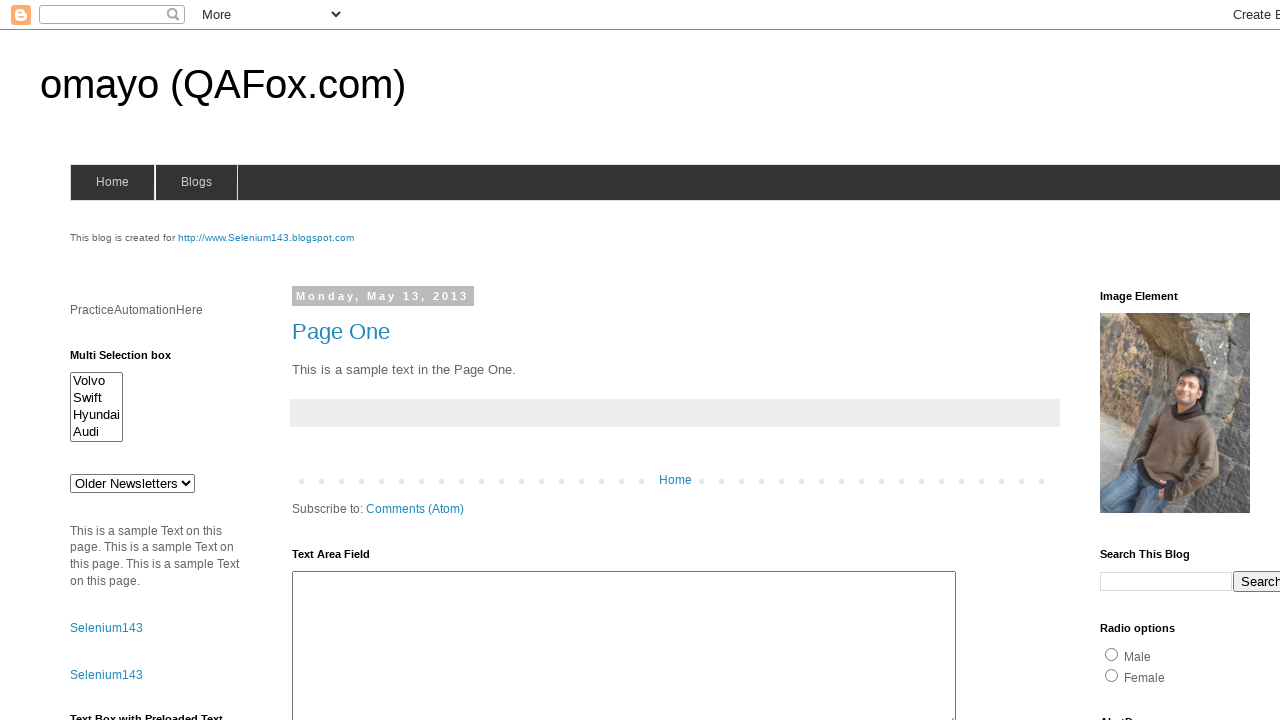

Verified 'GetPrompt' text exists on page
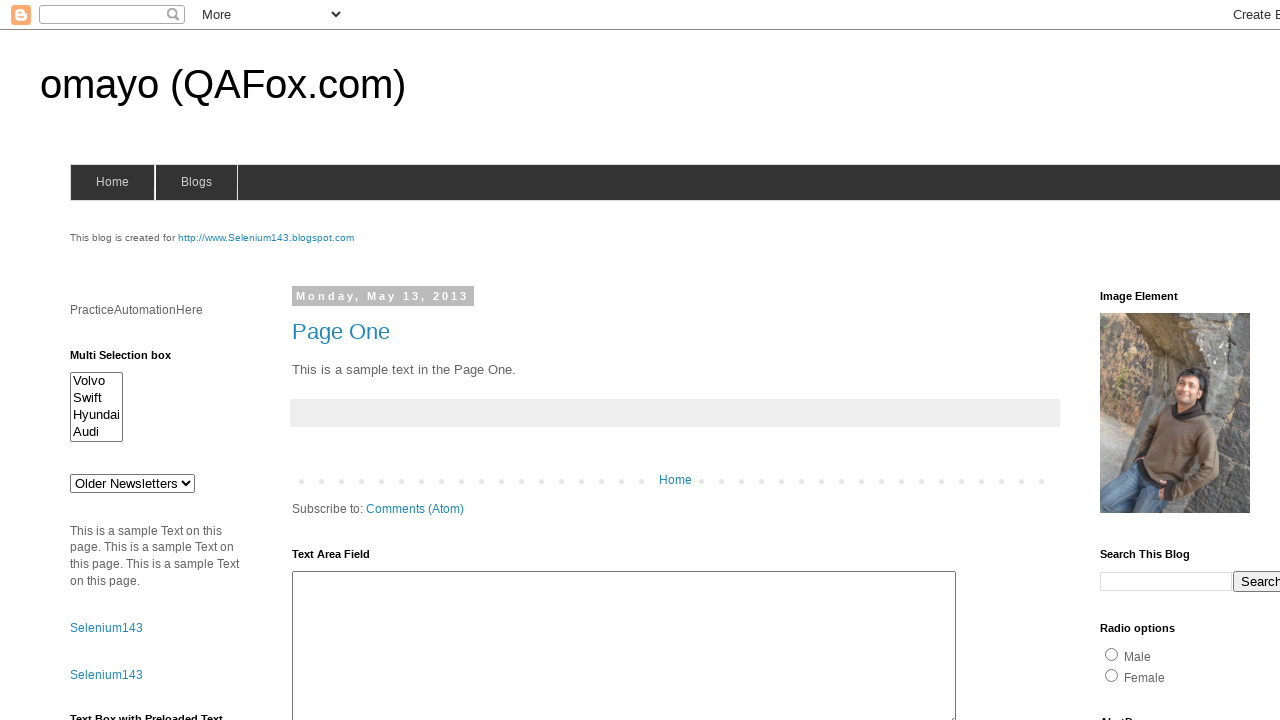

Cleared the first textarea element on textarea >> nth=0
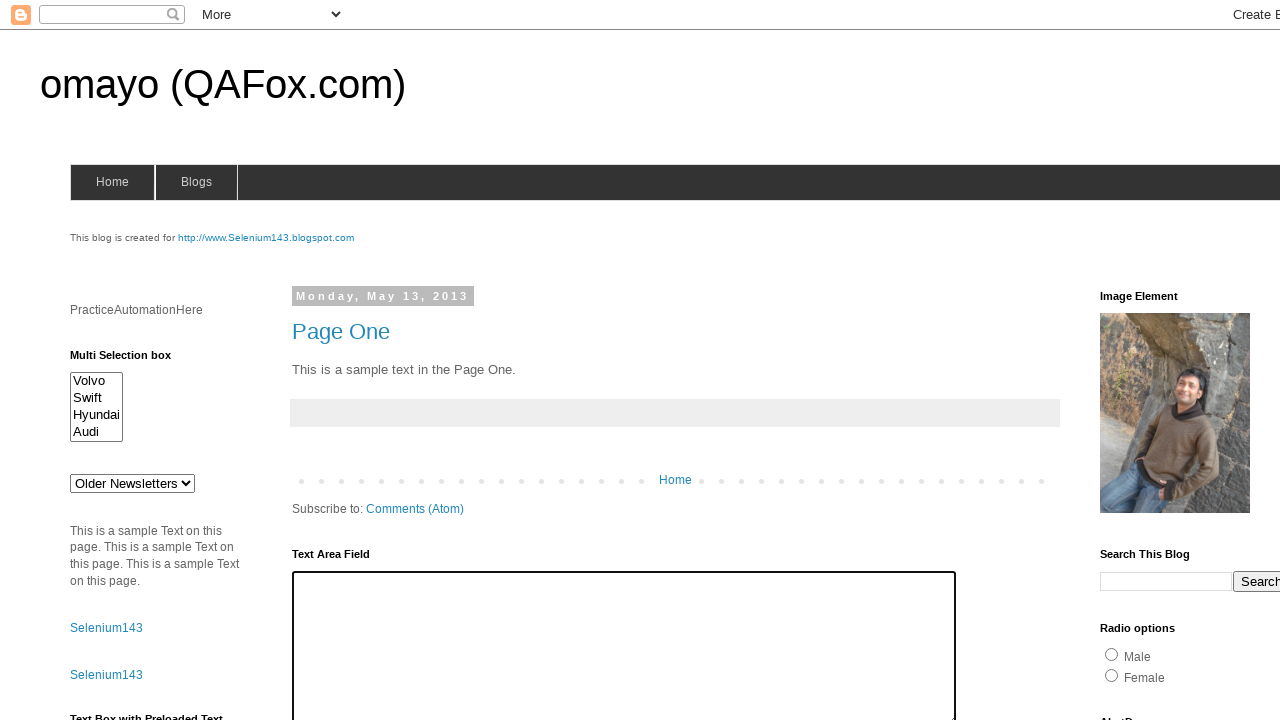

Filled textarea with 'I AM EXTRA COOOOL' on textarea >> nth=0
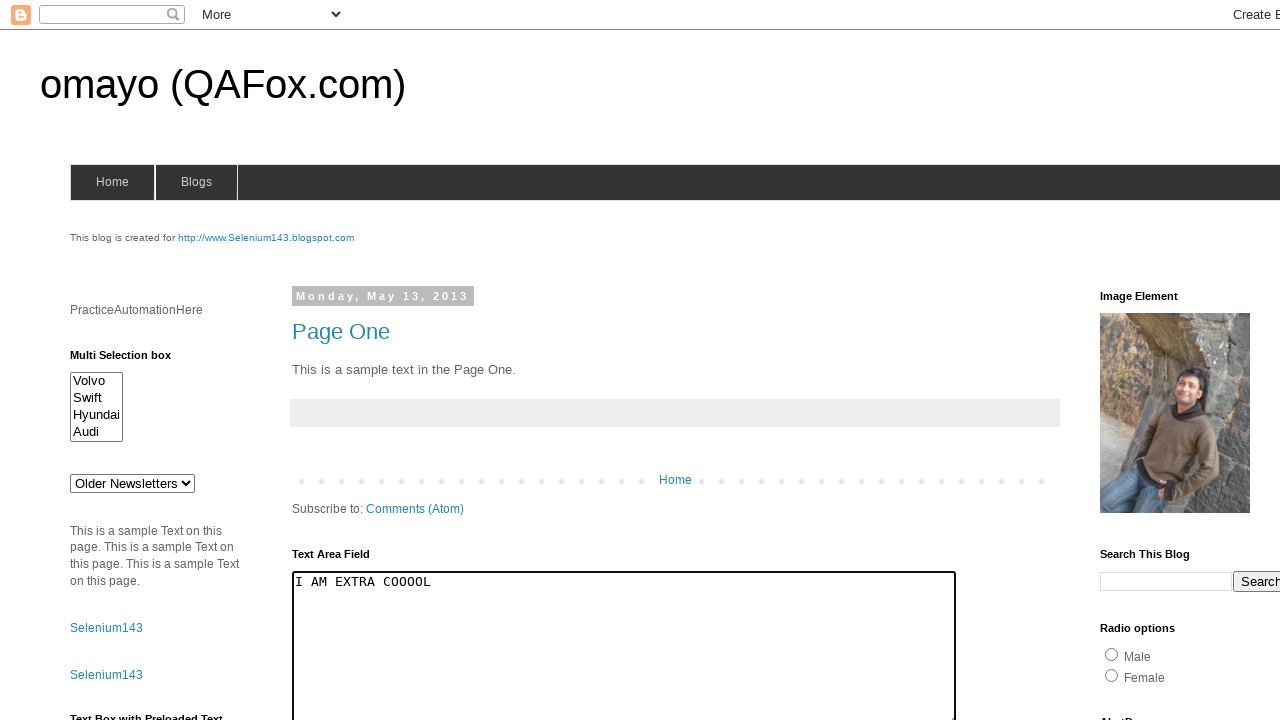

Verified textarea with ID 'ta1' contains 'I AM EXTRA COOOOL'
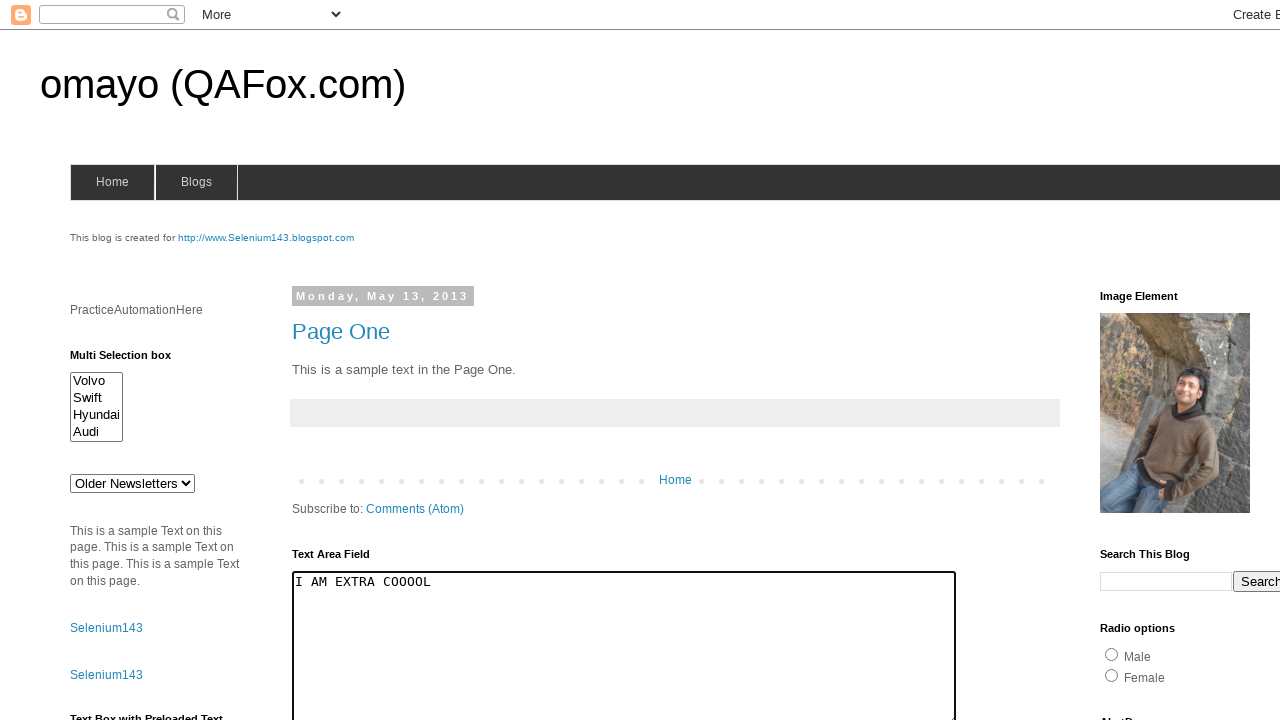

Clicked timer button with ID 'timerButton' at (100, 361) on #timerButton
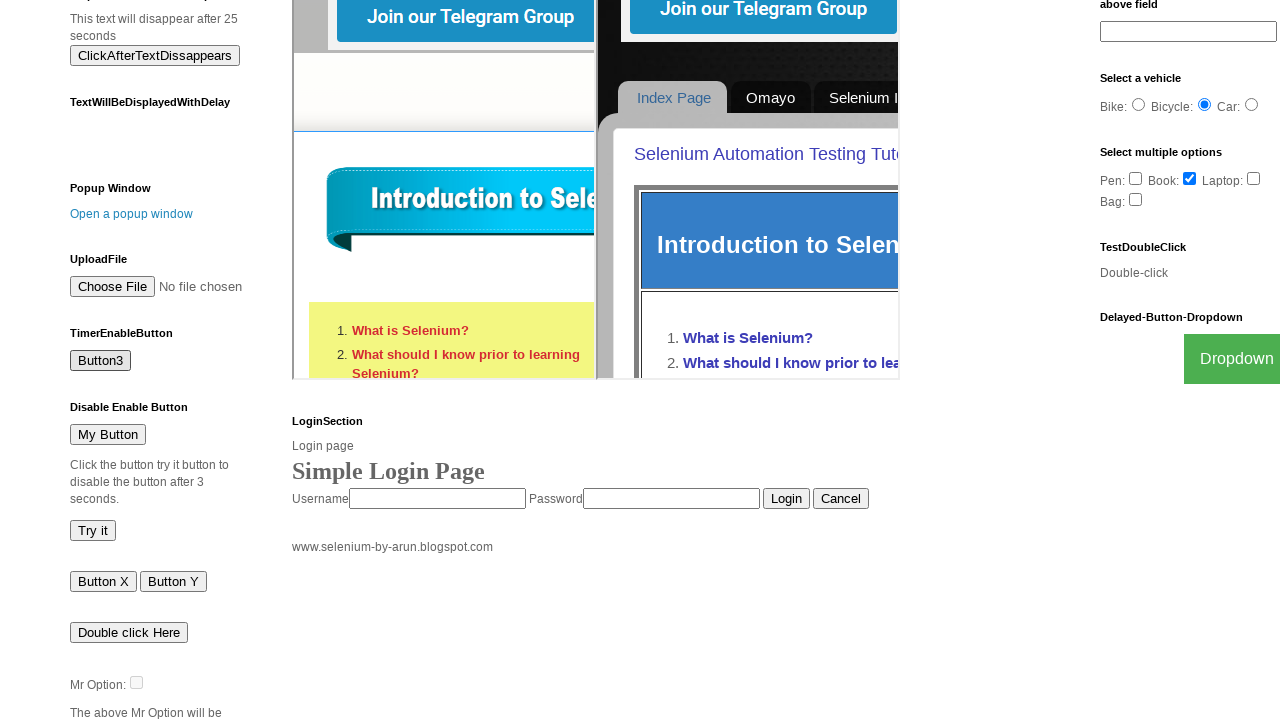

Clicked login button with onclick handler at (786, 499) on input[onclick="check(this.form)"]
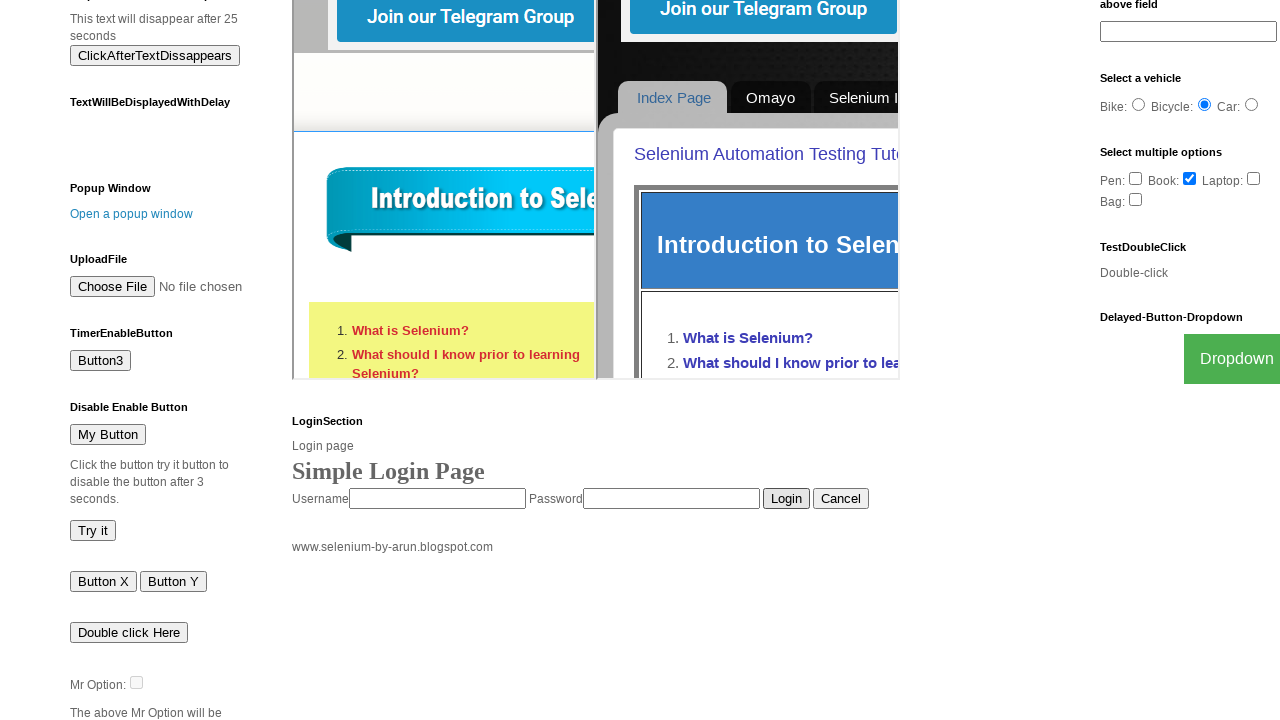

Located login form and found 2 button(s)
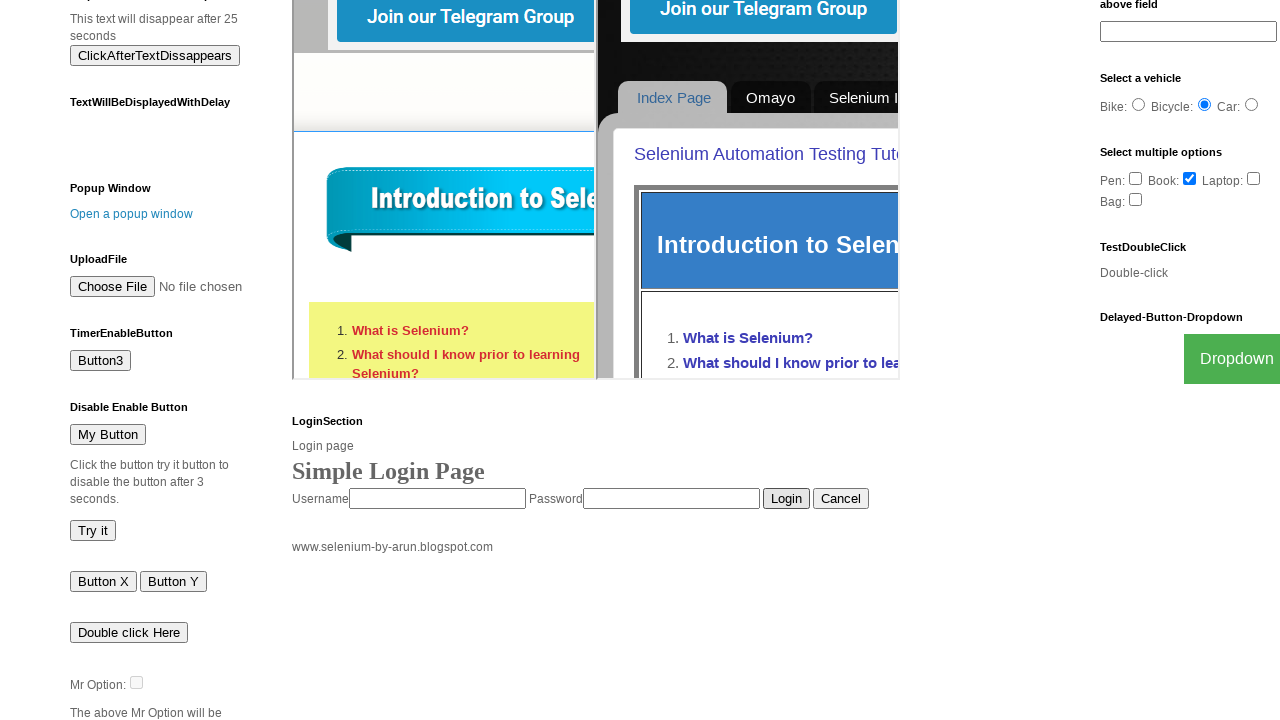

Found button with value: Login
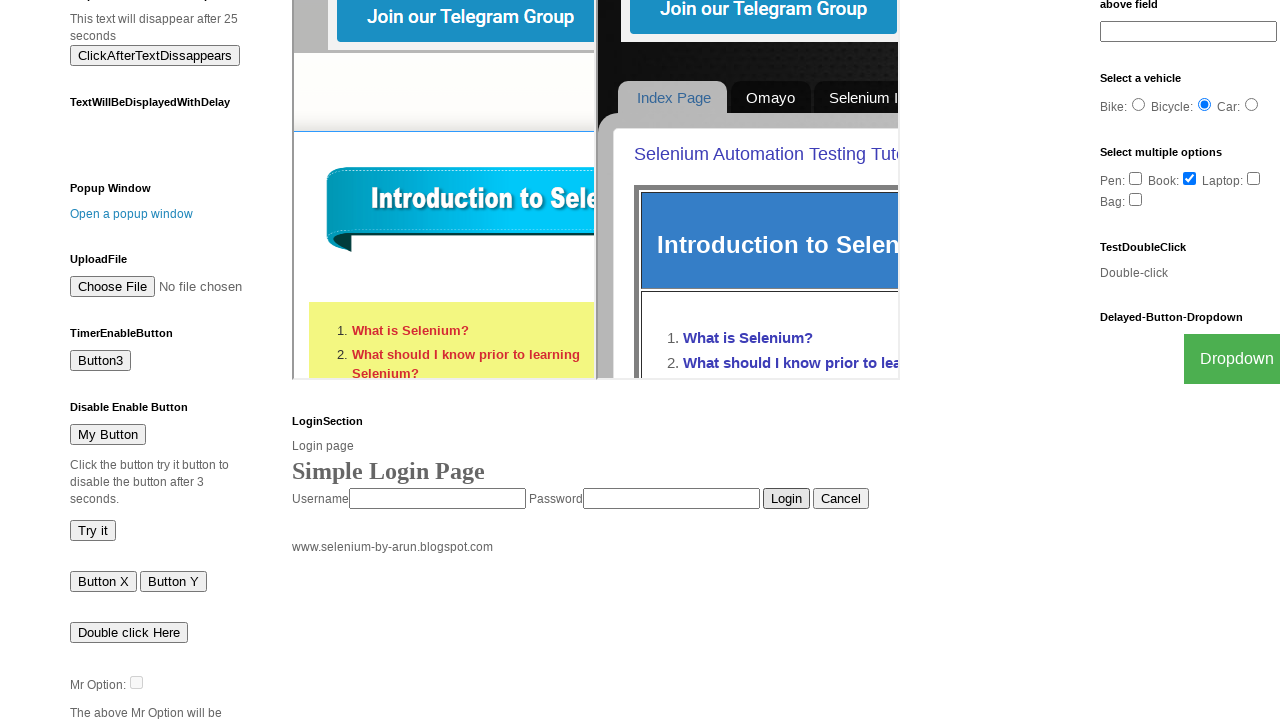

Found button with value: Cancel
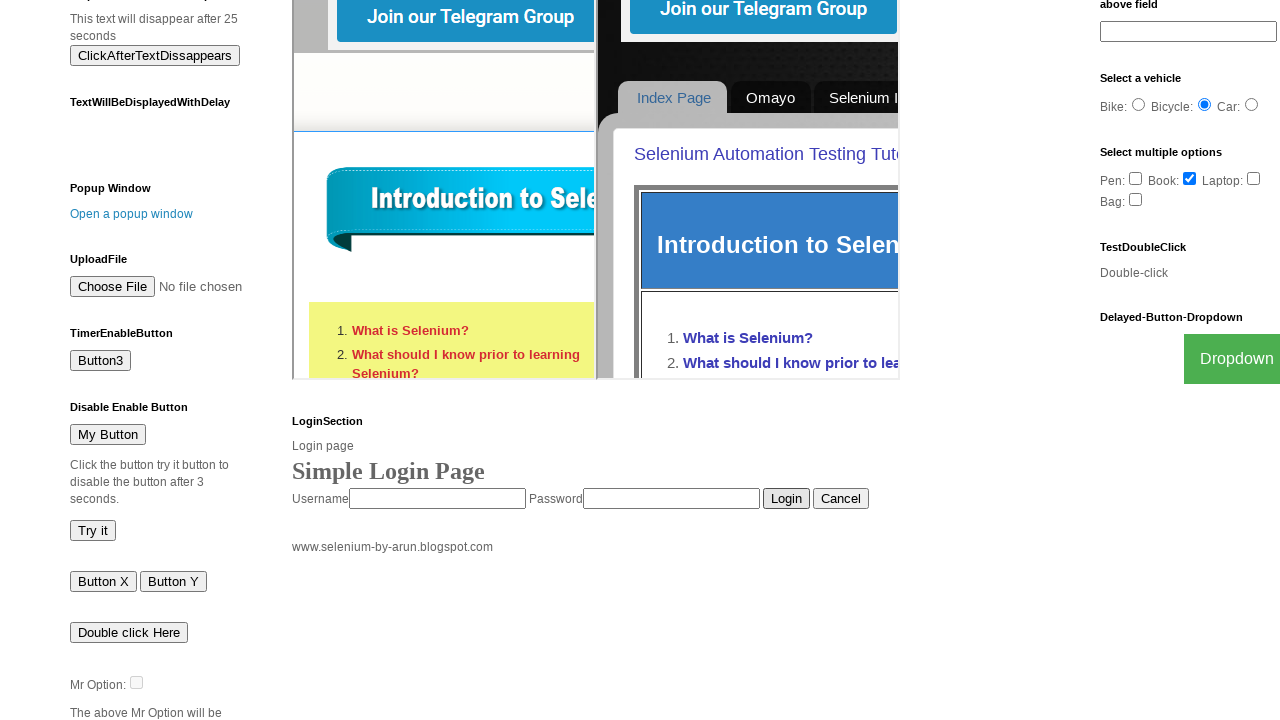

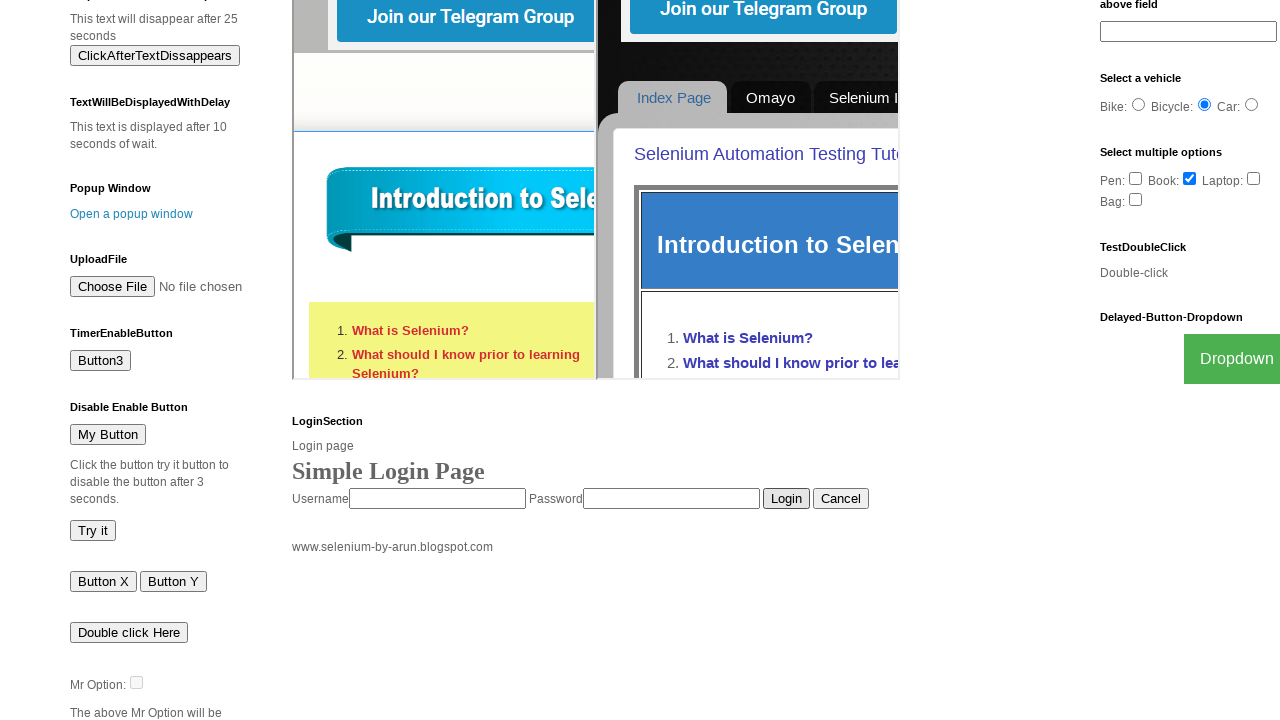